Tests registration form by filling in name, lastname, and email fields, then submitting the form and verifying the success message

Starting URL: http://suninjuly.github.io/registration1.html

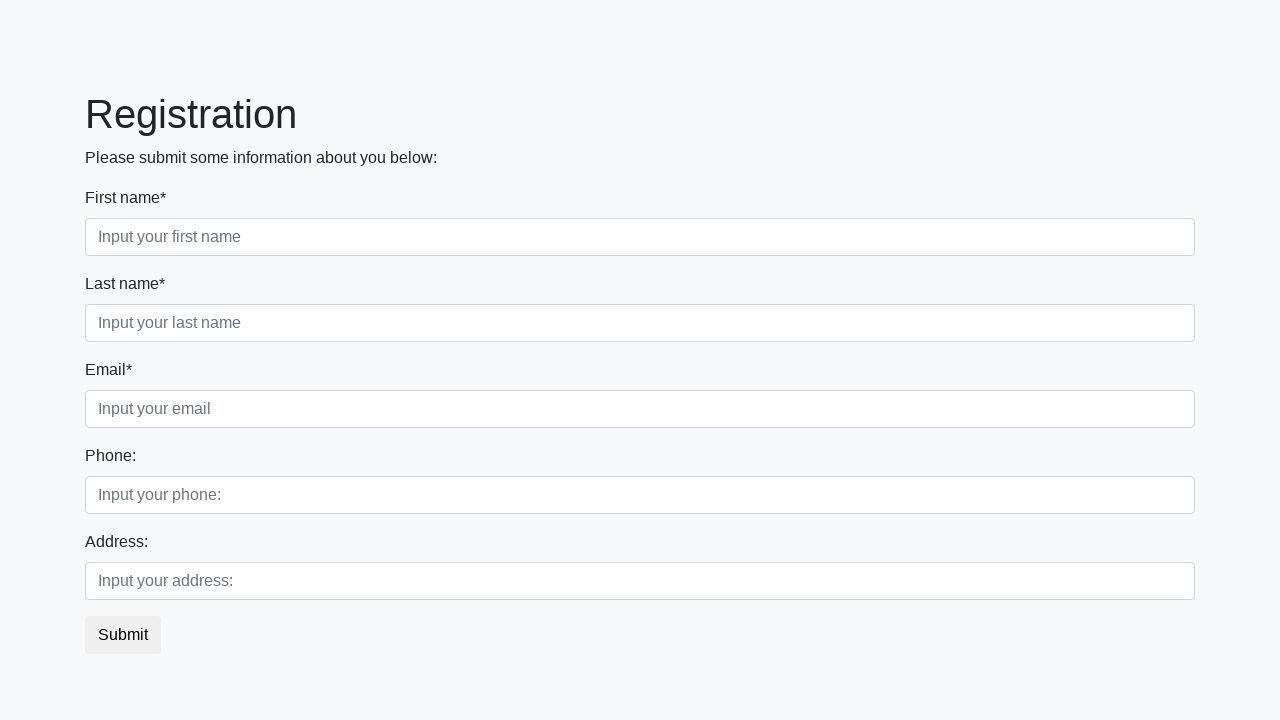

Filled first name field with 'John' on div.first_block > div.form-group.first_class > input
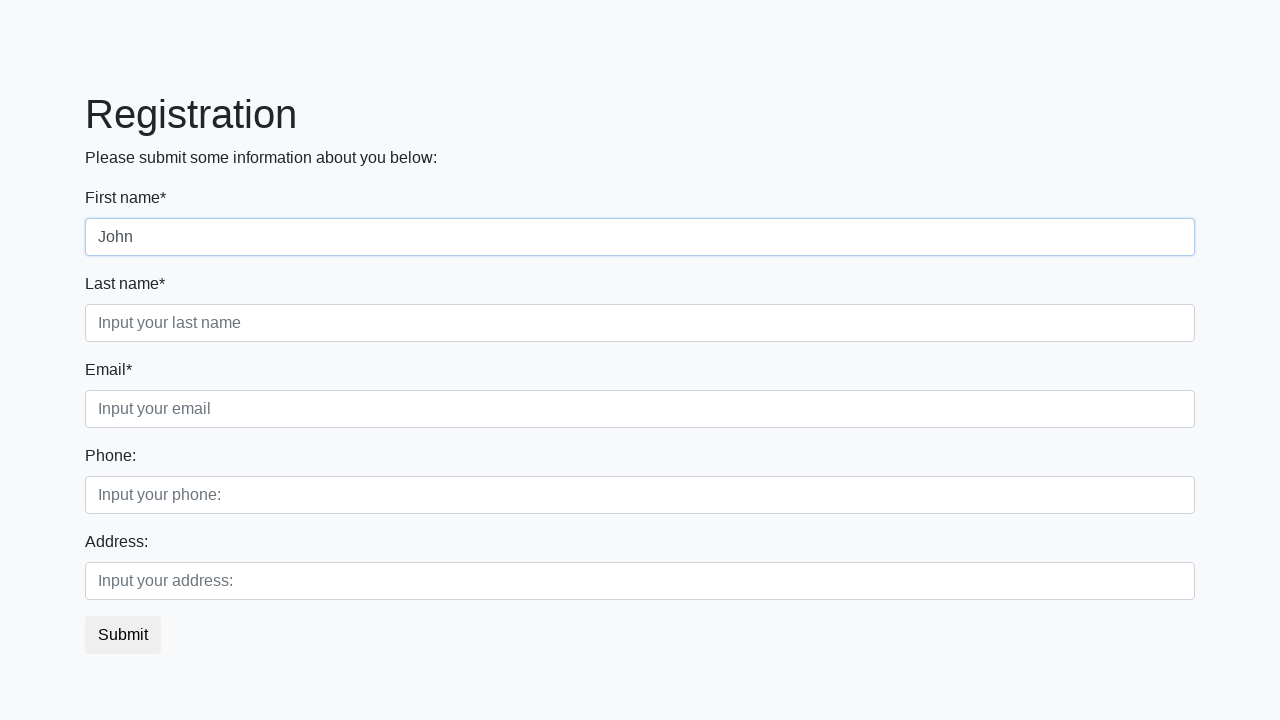

Filled last name field with 'Smith' on div.first_block > div.form-group.second_class > input
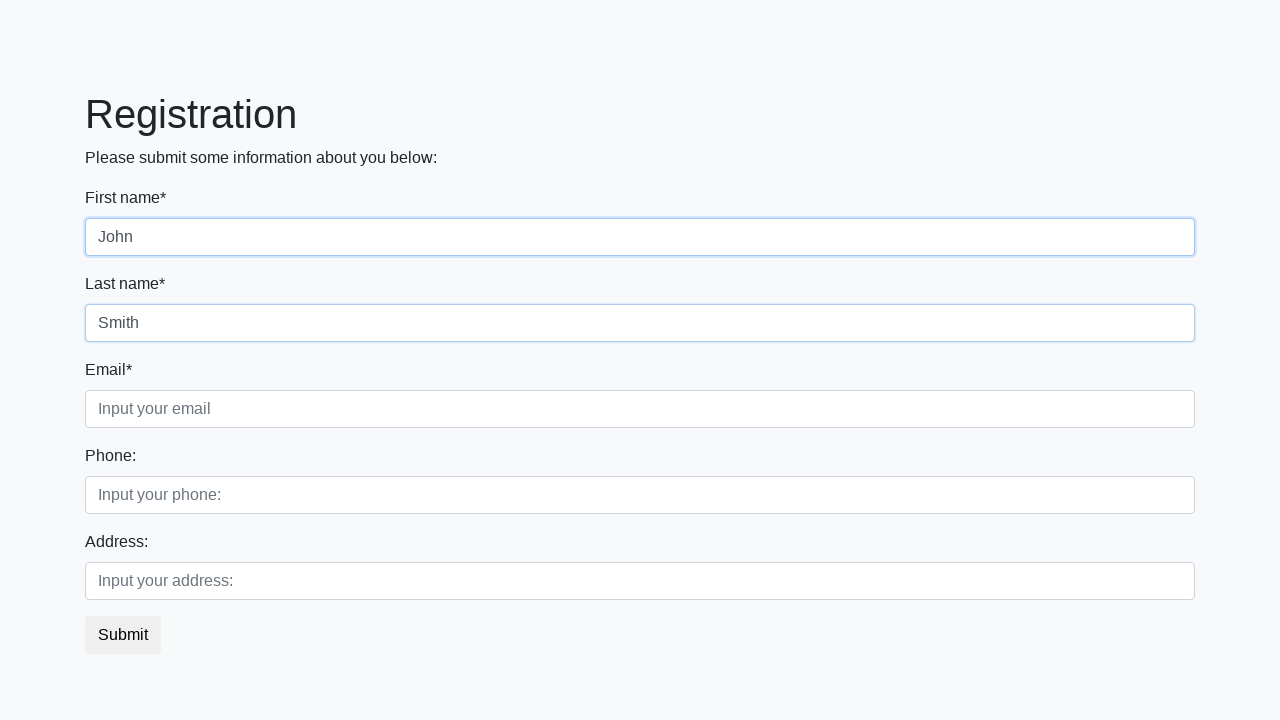

Filled email field with 'john.smith@example.com' on div.first_block > div.form-group.third_class > input
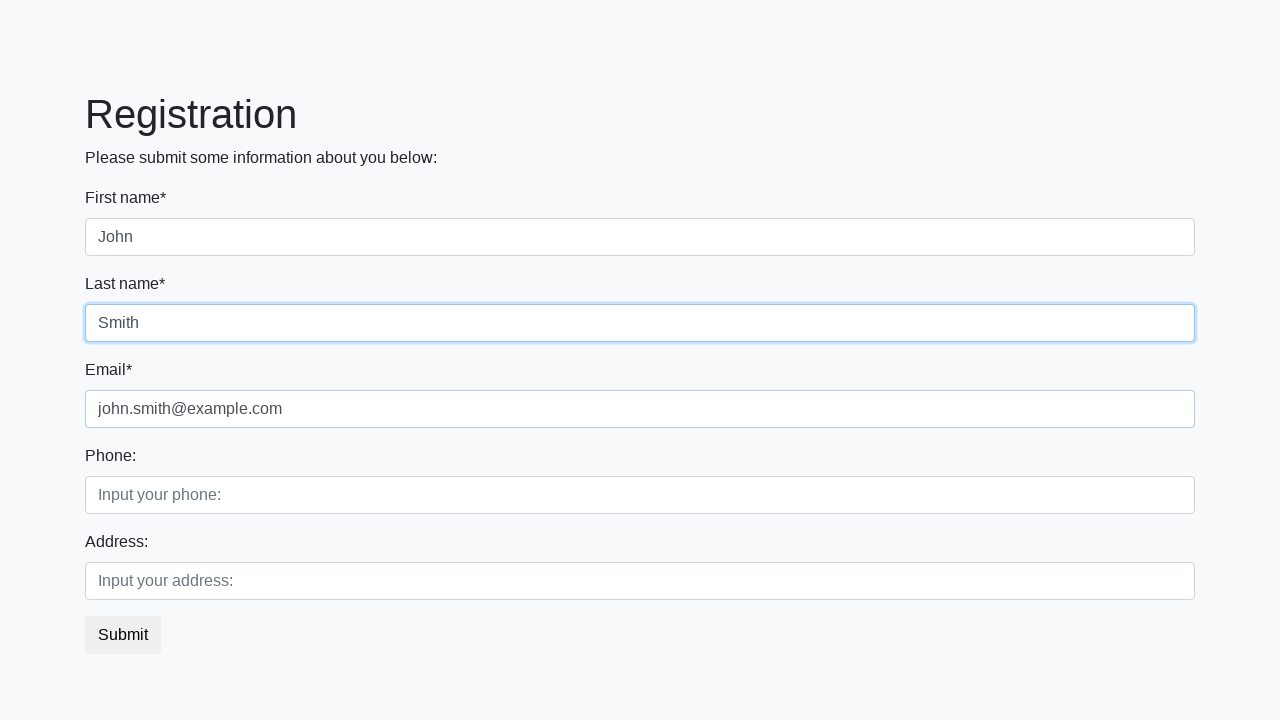

Clicked submit button at (123, 635) on button
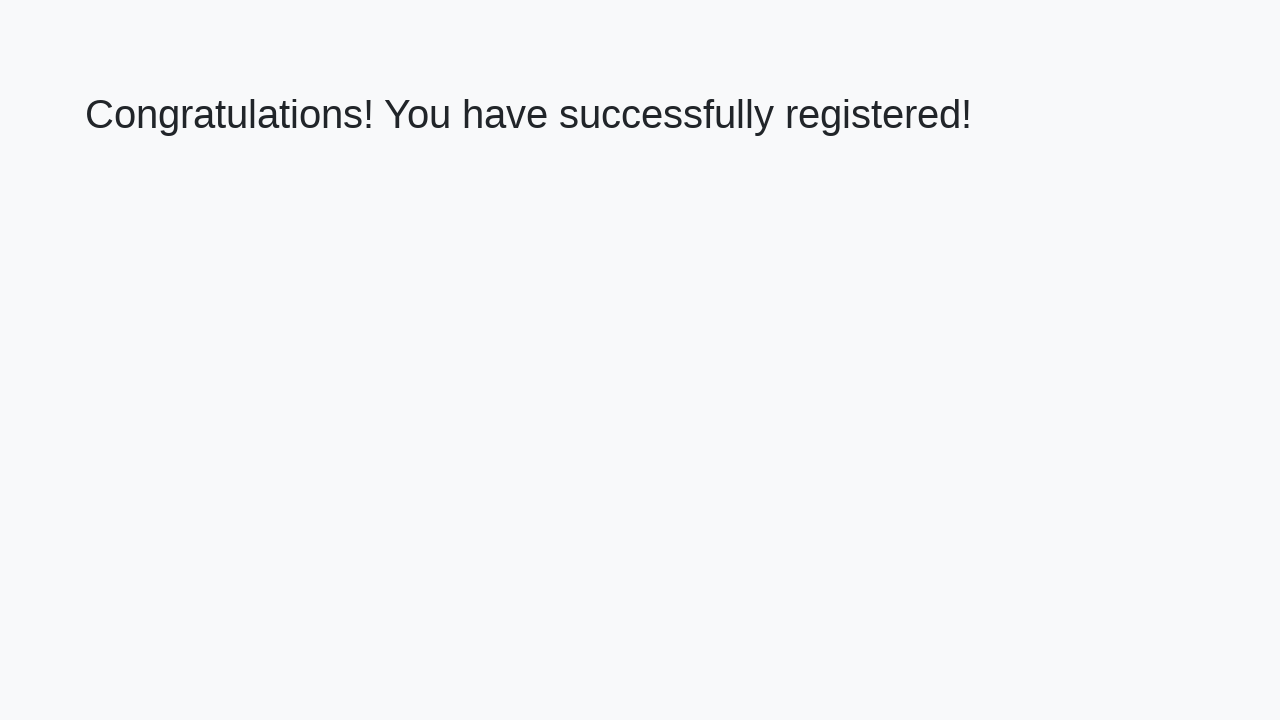

Success message element appeared
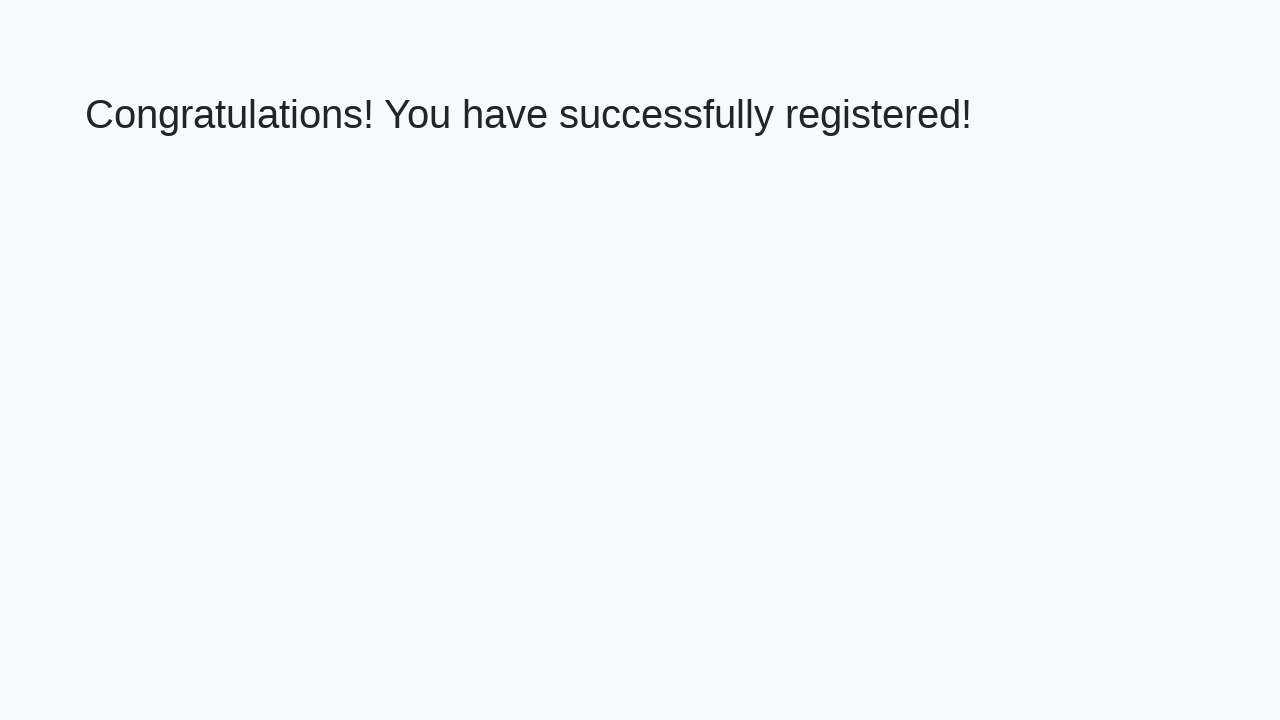

Retrieved success message text
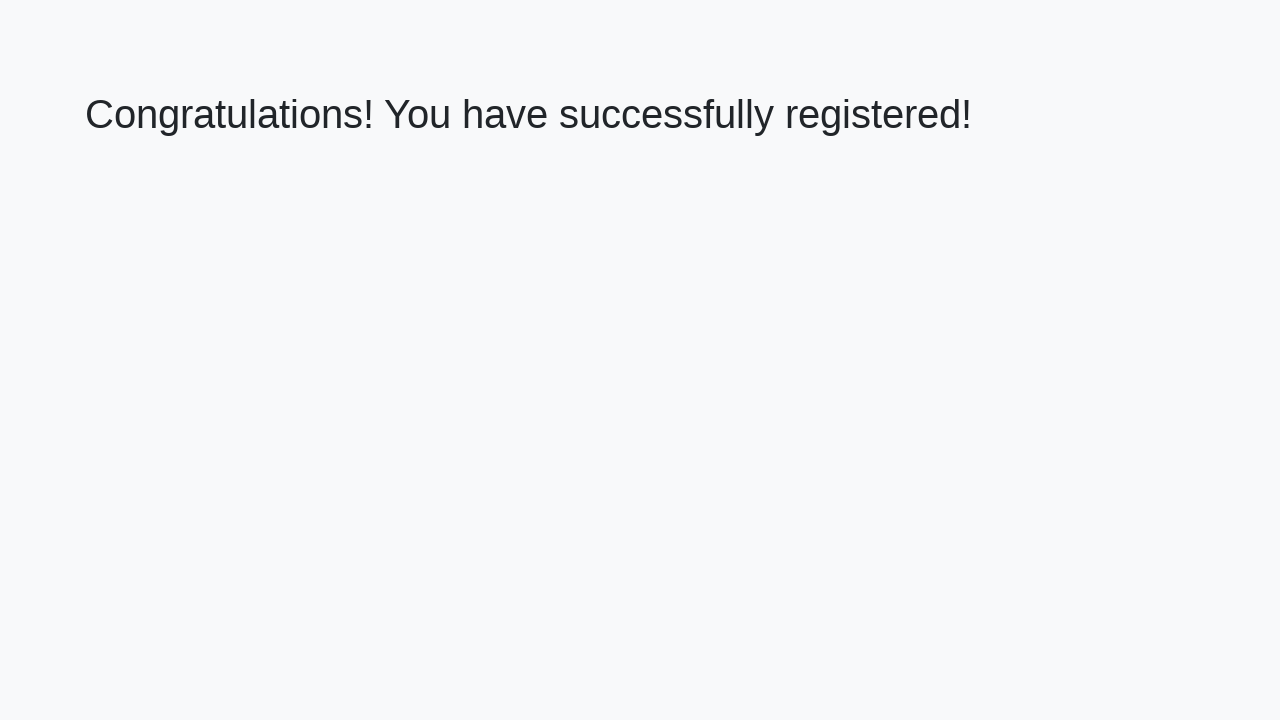

Verified success message: 'Congratulations! You have successfully registered!'
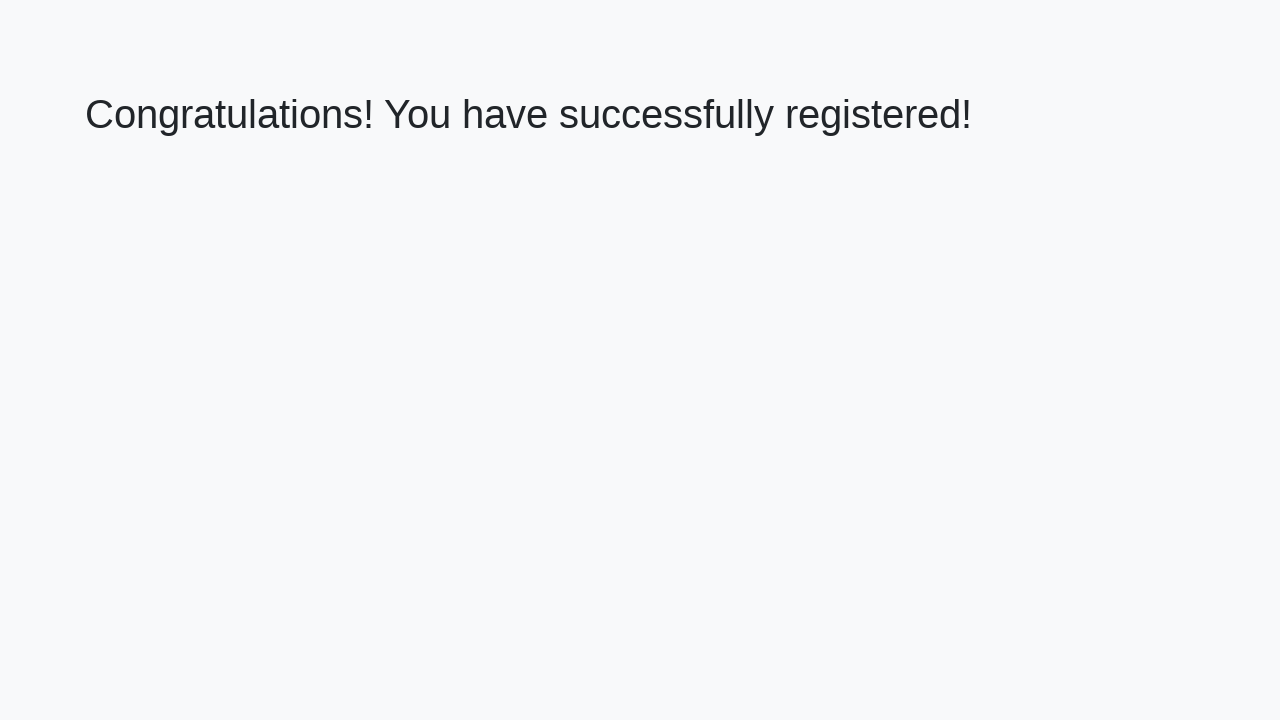

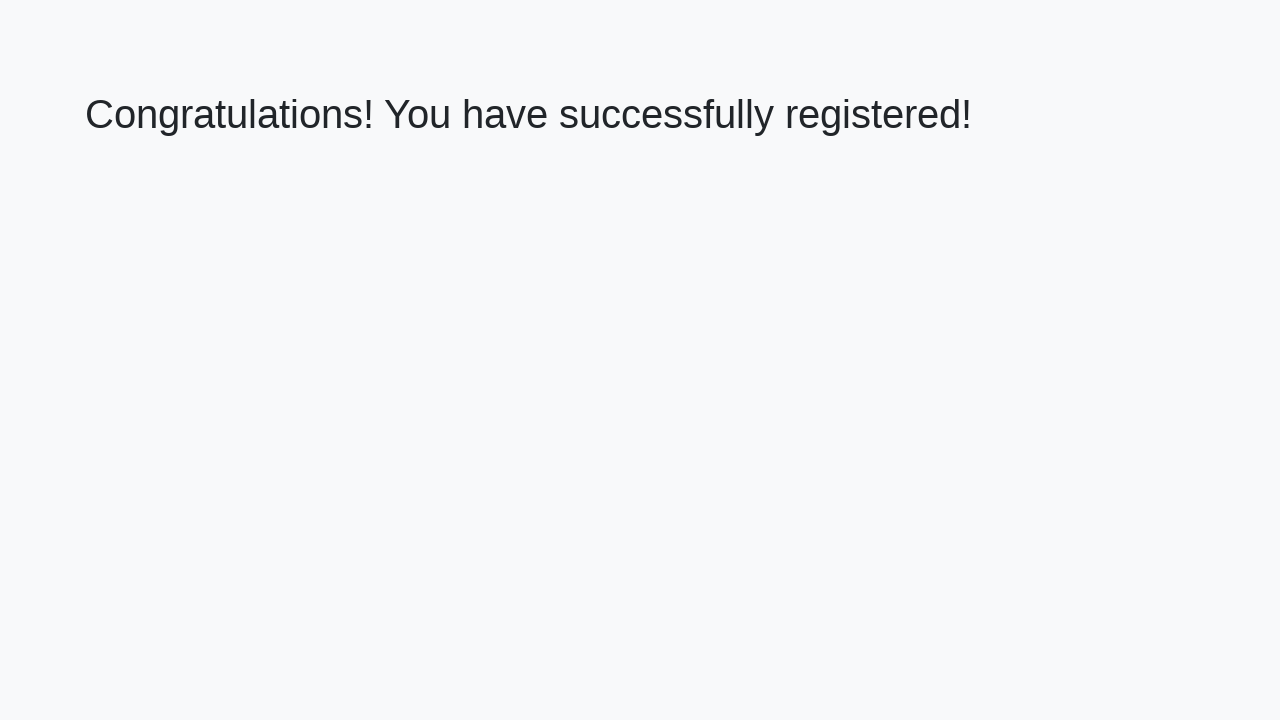